Tests interaction with JavaScript alerts by triggering a delayed alert and accepting it after verifying its text

Starting URL: https://demoqa.com/alertsWindows

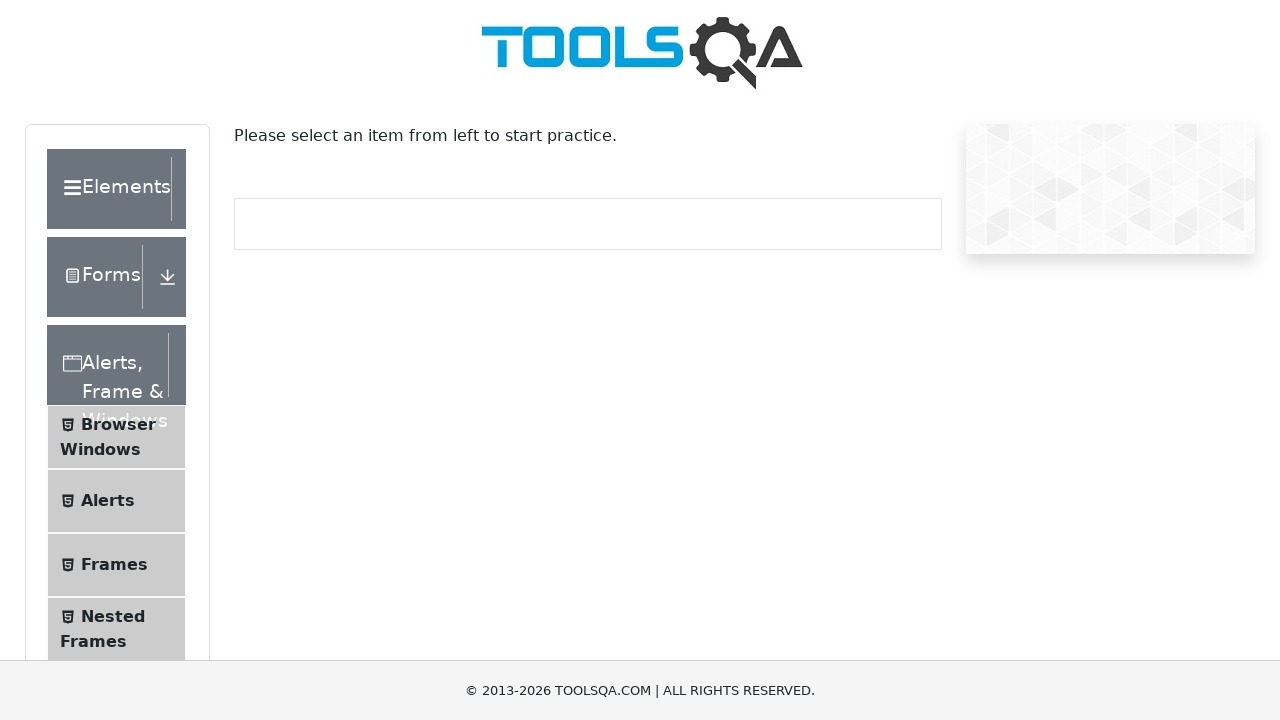

Clicked on Alerts menu item at (116, 501) on xpath=//span[text()='Alerts']/ancestor::li
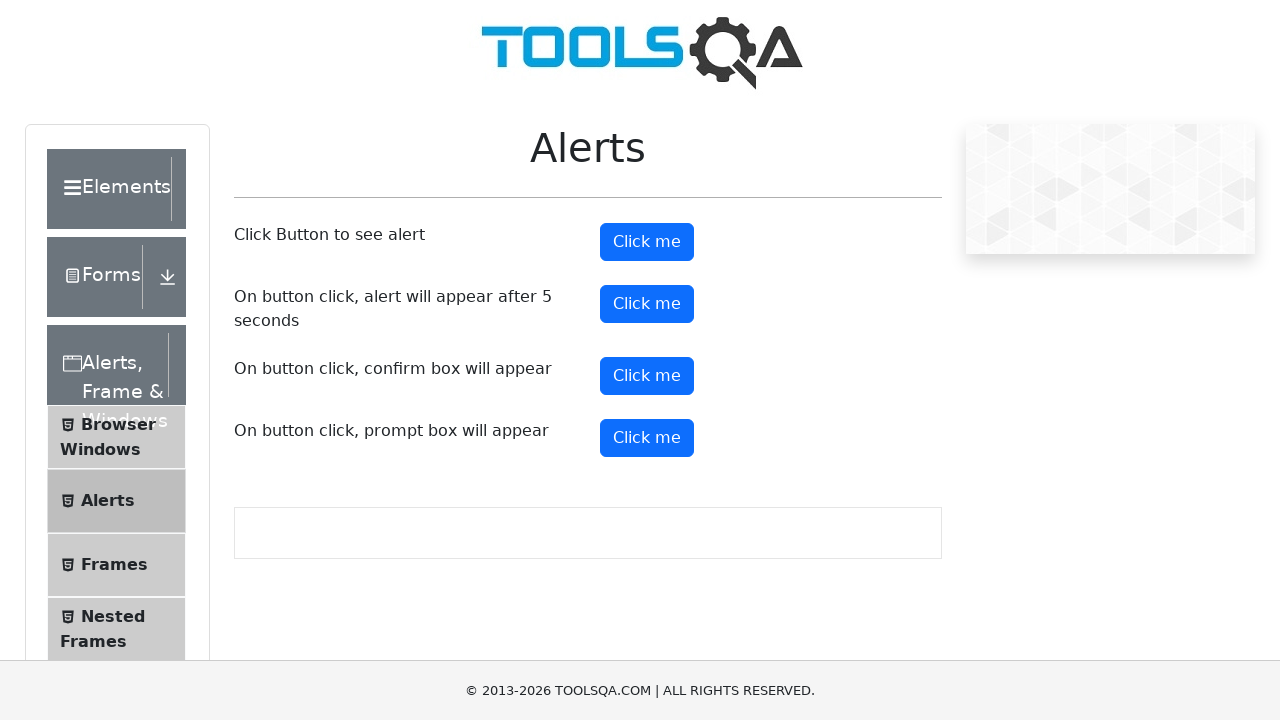

Set up dialog handler to accept alerts
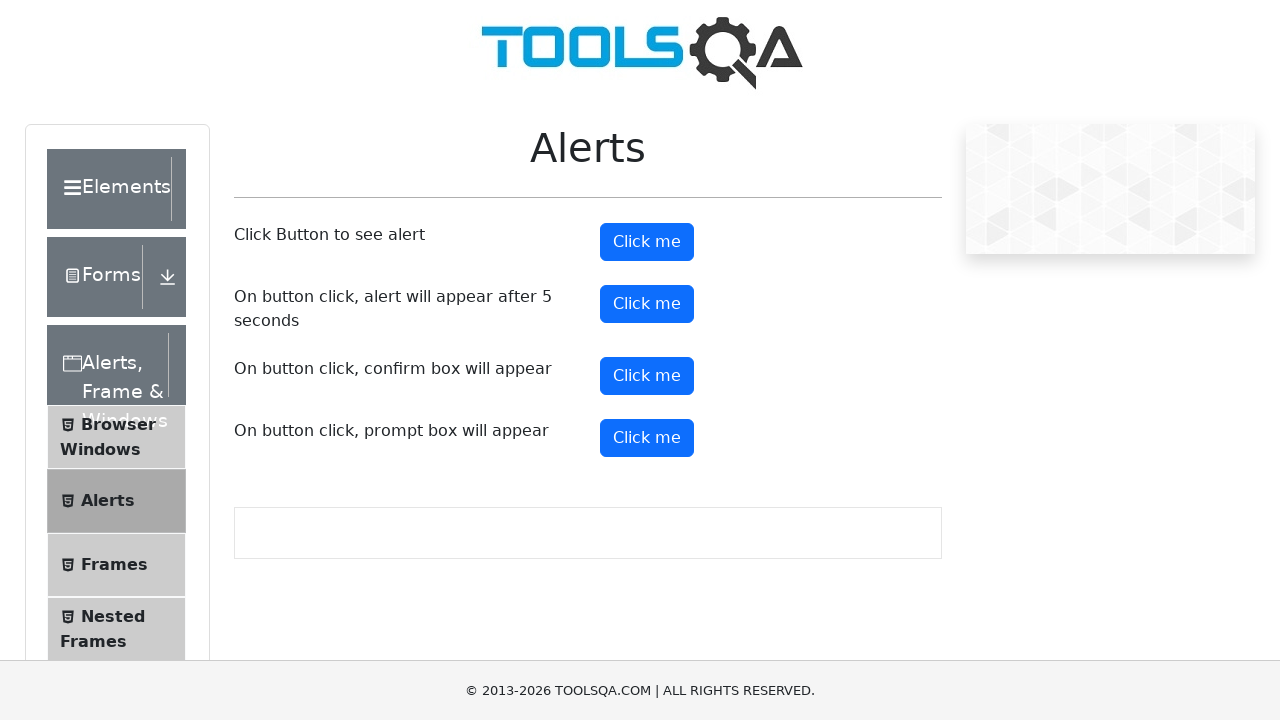

Clicked button to trigger delayed alert at (647, 304) on #timerAlertButton
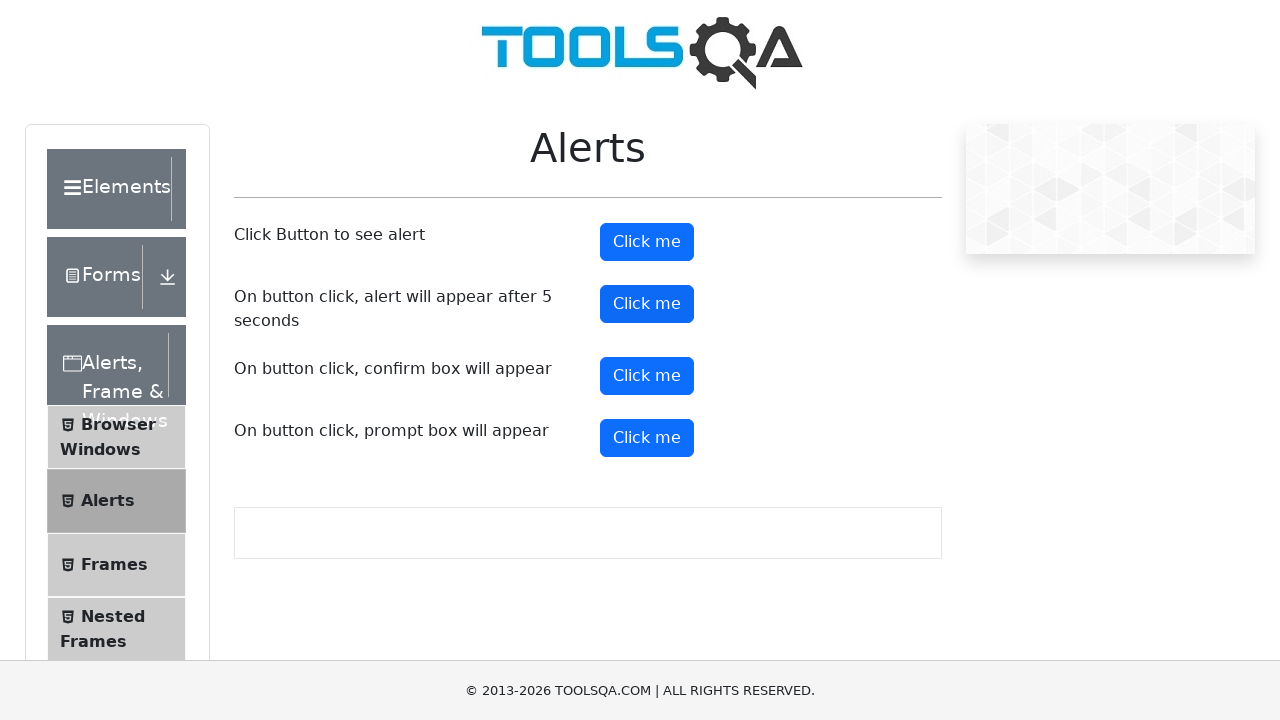

Waited 5.5 seconds for alert to appear and be accepted
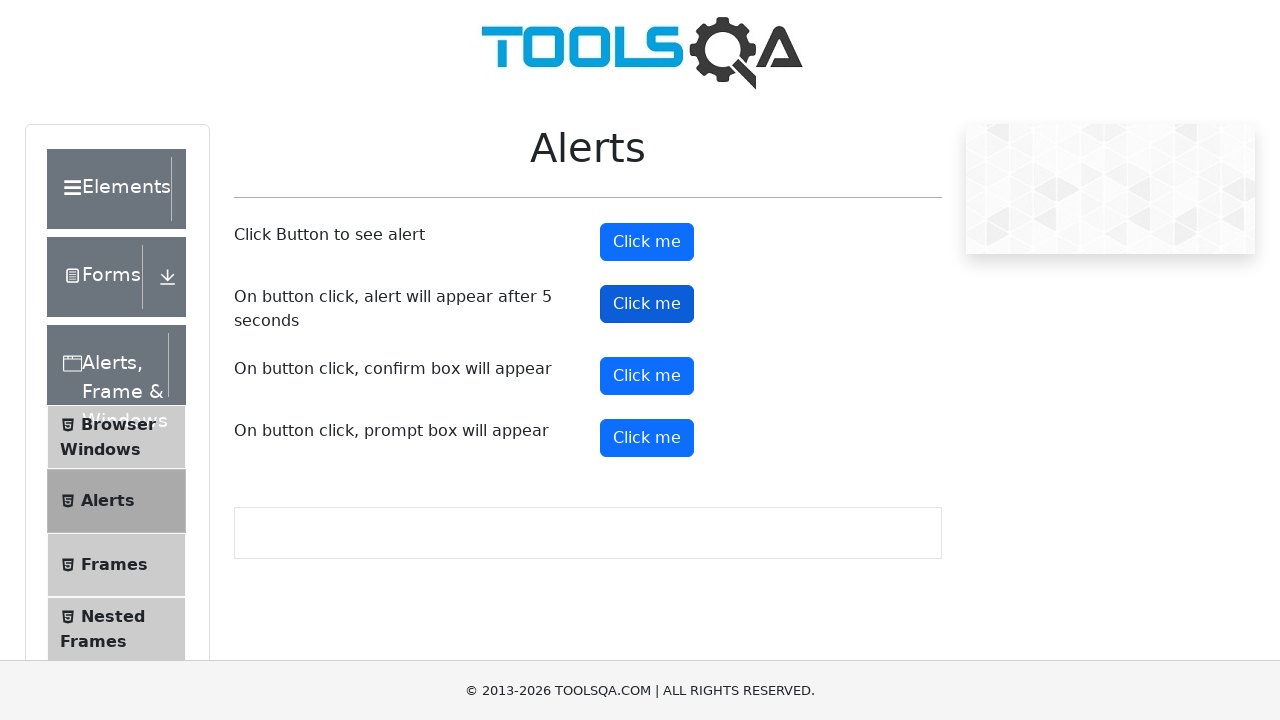

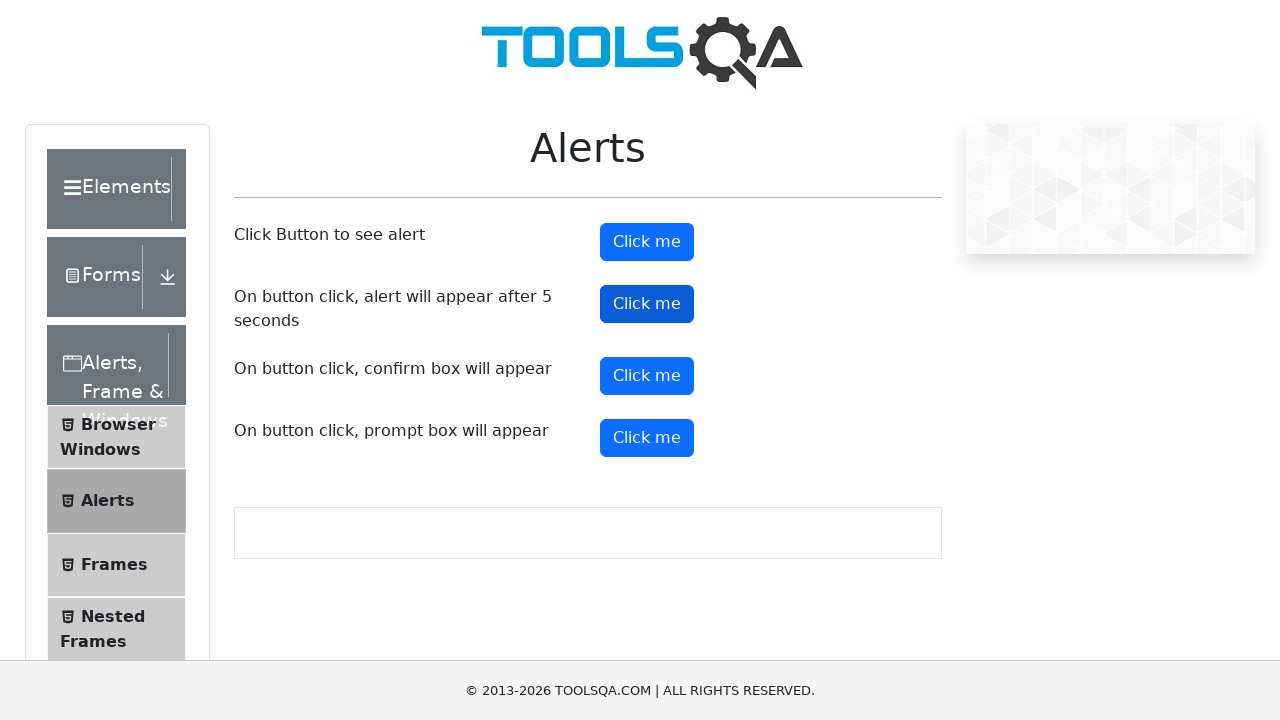